Tests login with empty credentials and verifies that username required error message is displayed

Starting URL: https://www.saucedemo.com

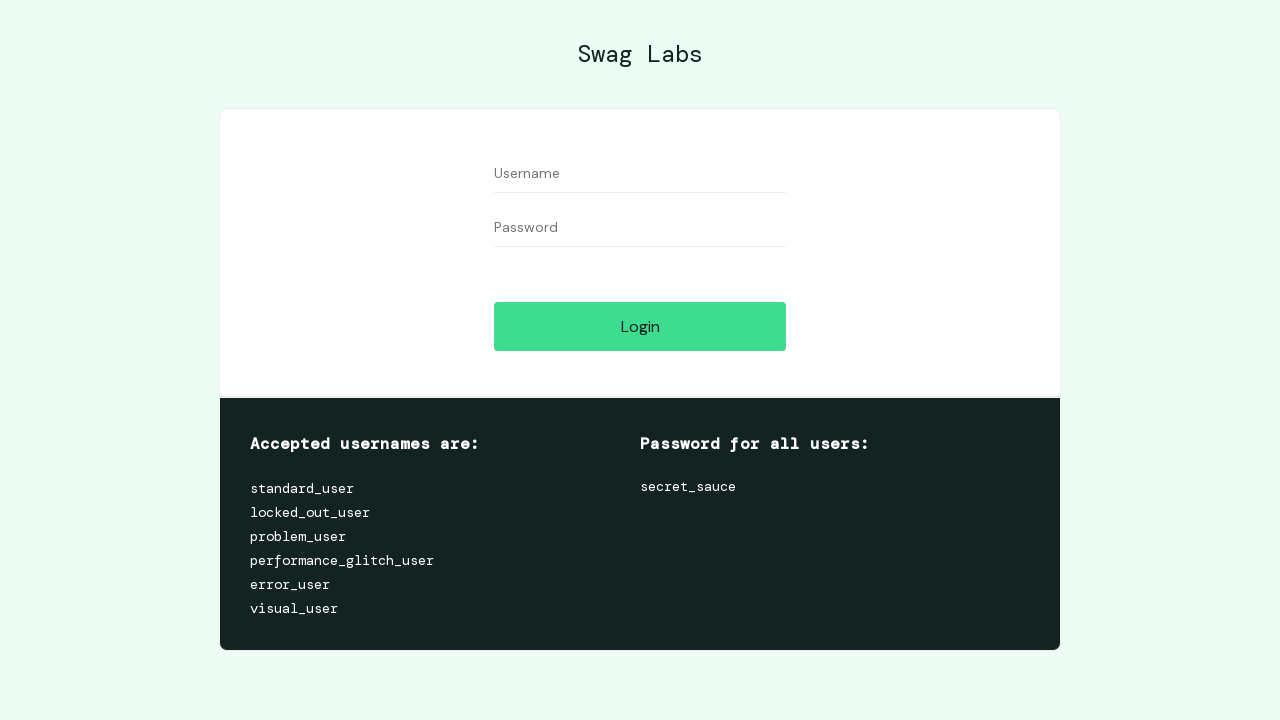

Clicked login button with empty credentials at (640, 326) on #login-button
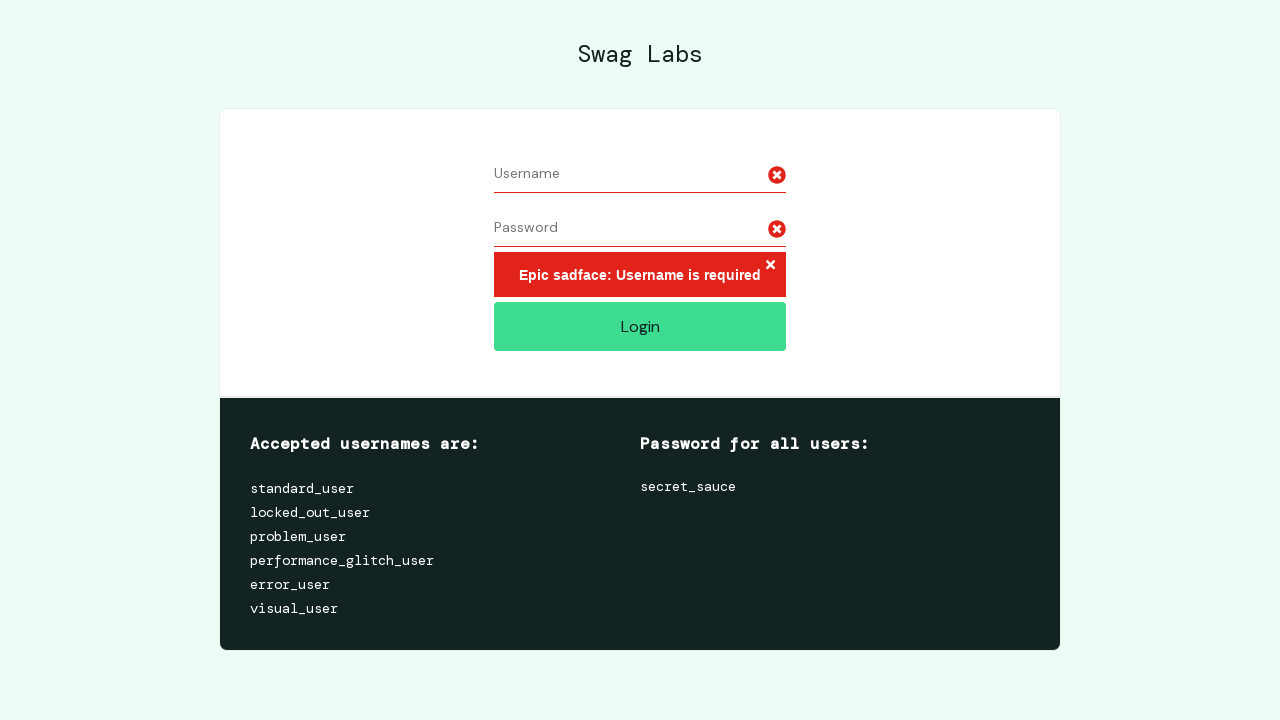

Username required error message is displayed
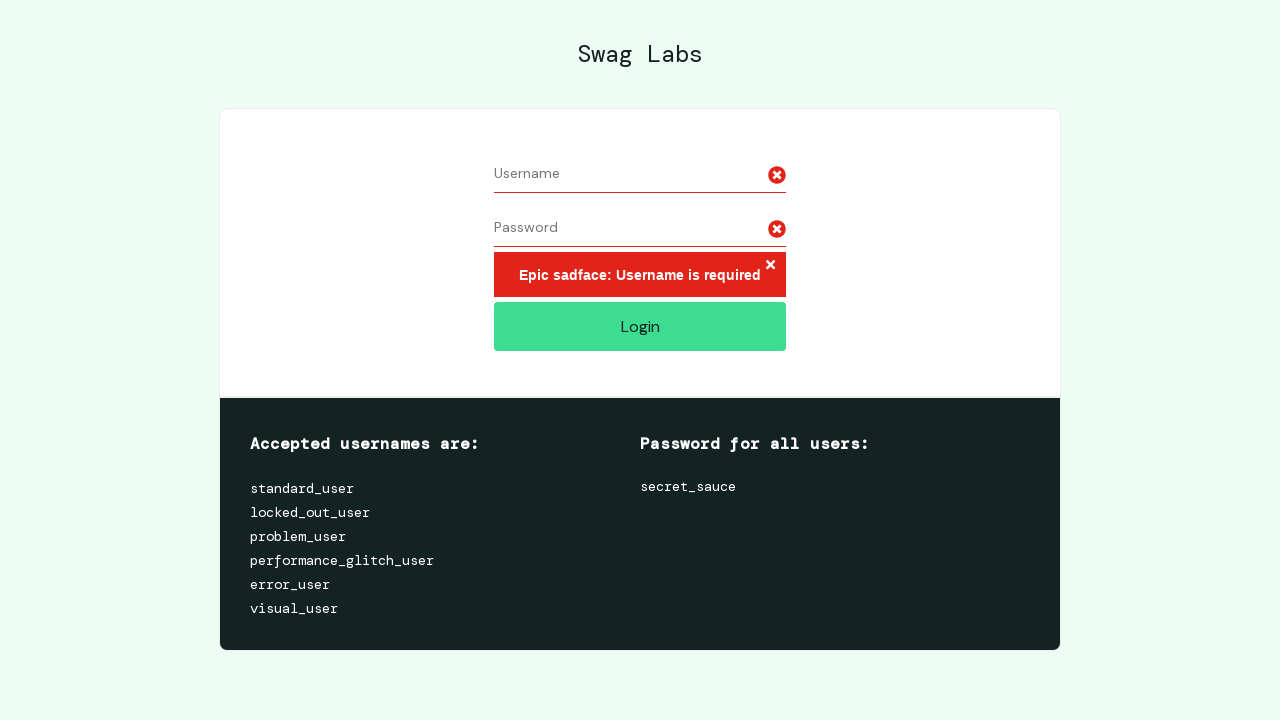

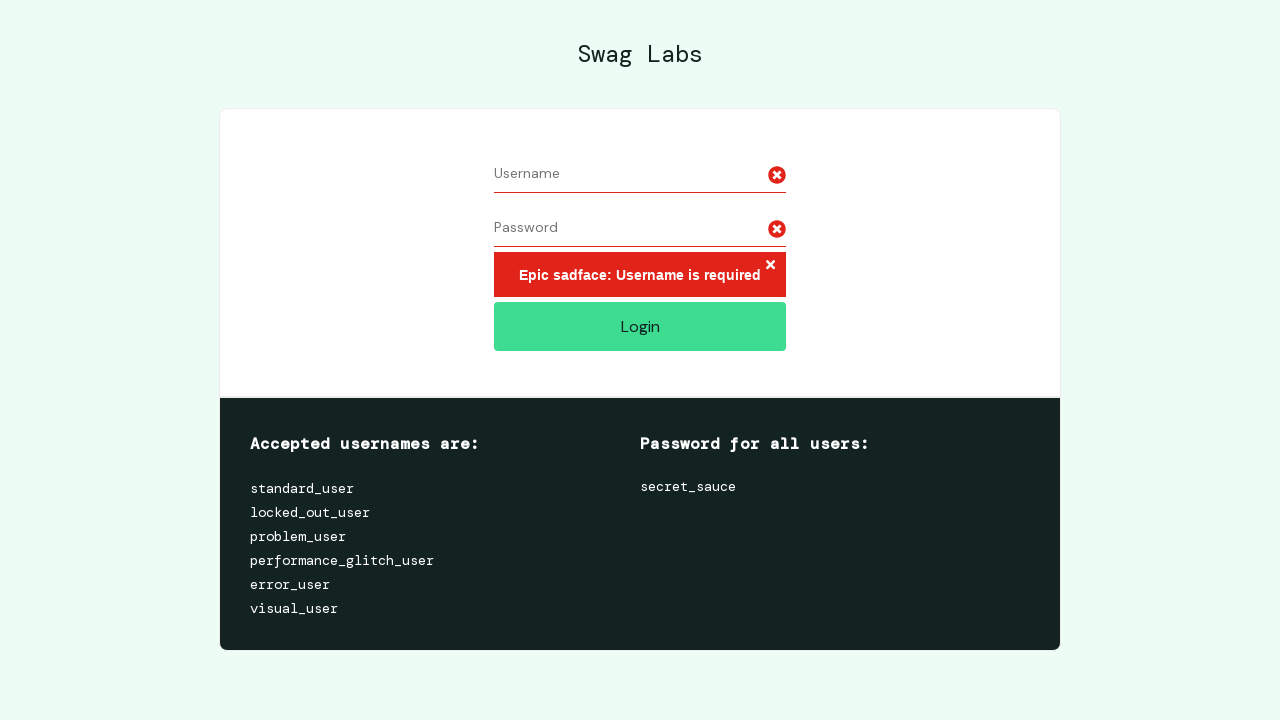